Tests dropdown and multi-selection box functionality by selecting and deselecting various options on the omayo test blog

Starting URL: http://omayo.blogspot.com/

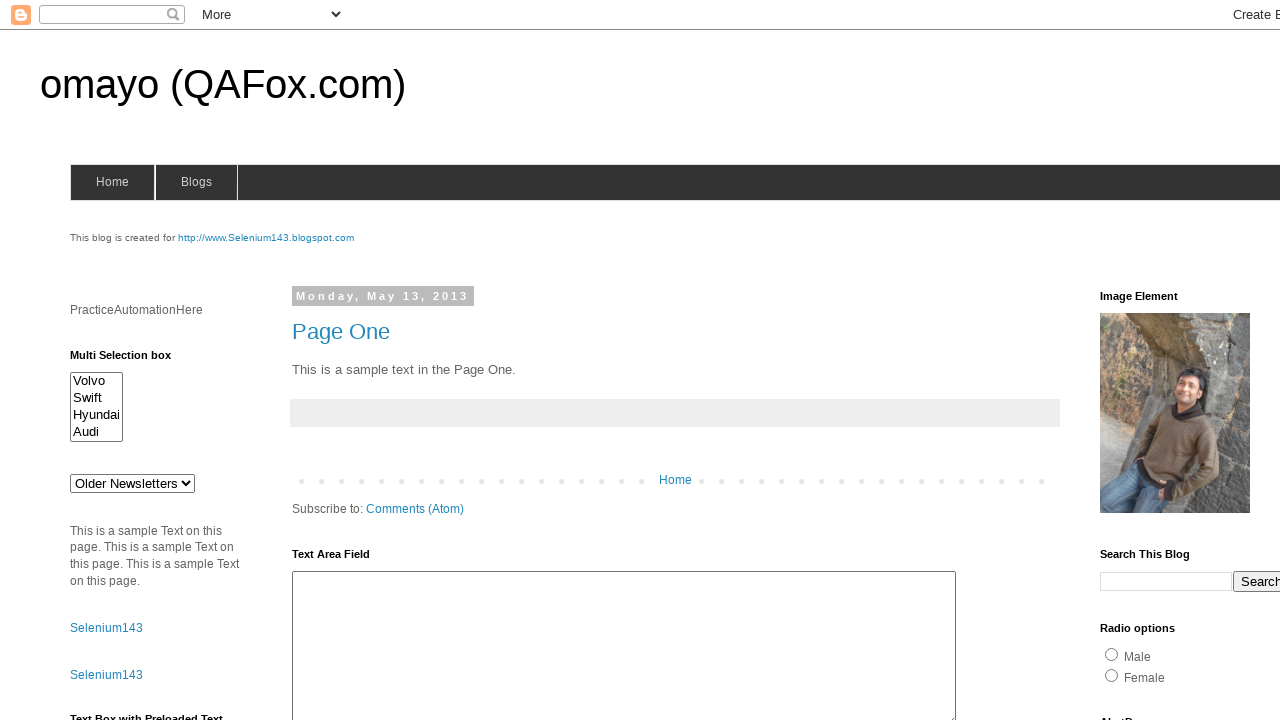

Clicked on dropdown to open it at (132, 483) on #drop1
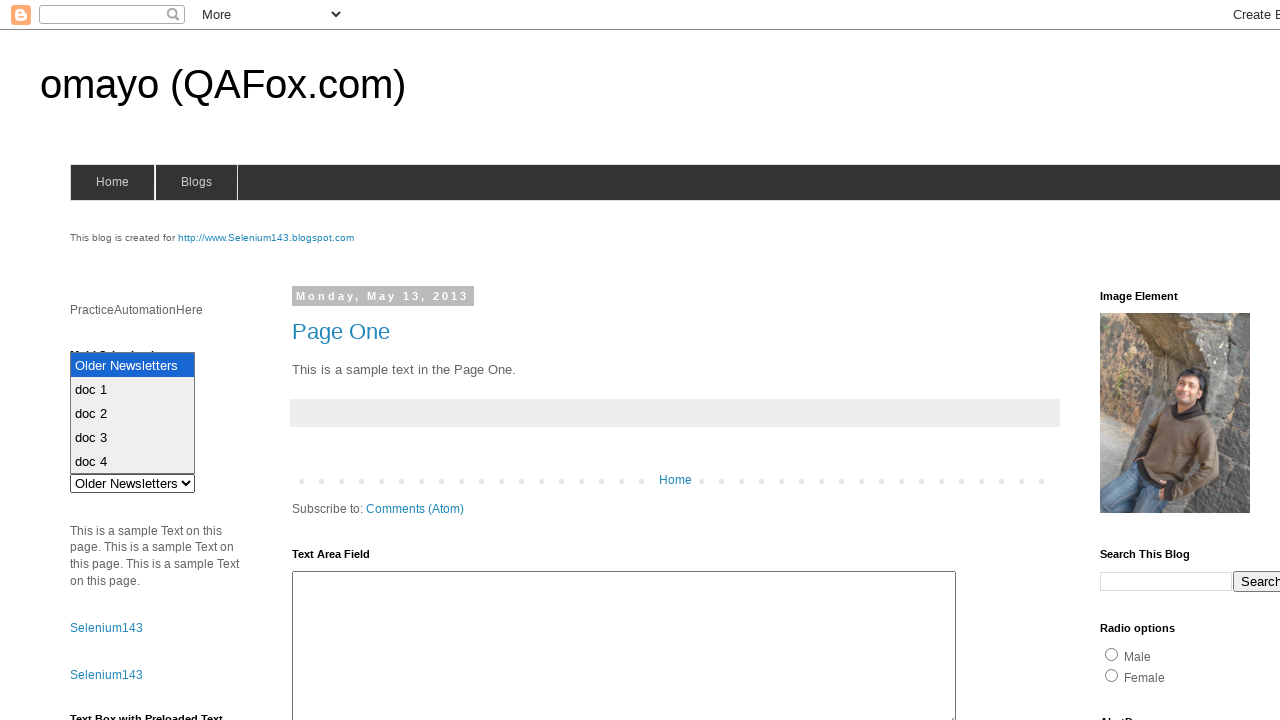

Selected 'doc 2' from dropdown on #drop1
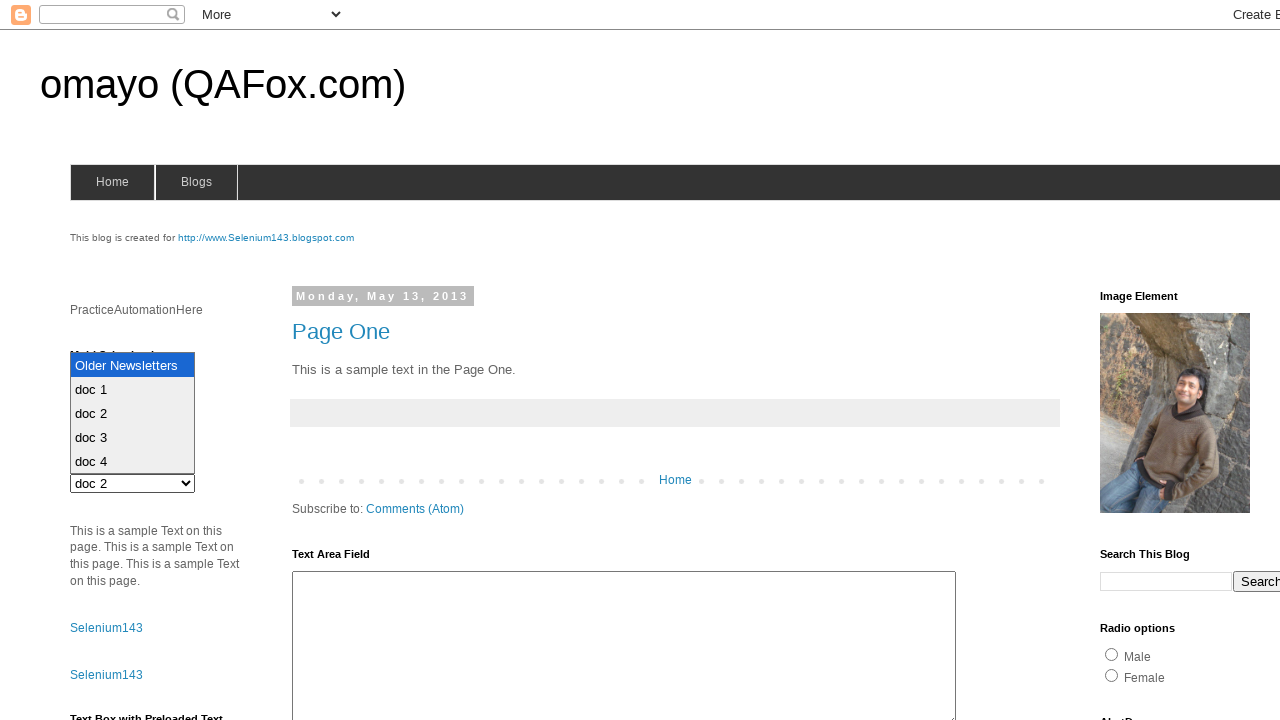

Selected 'Audi' from multi-selection box on #multiselect1
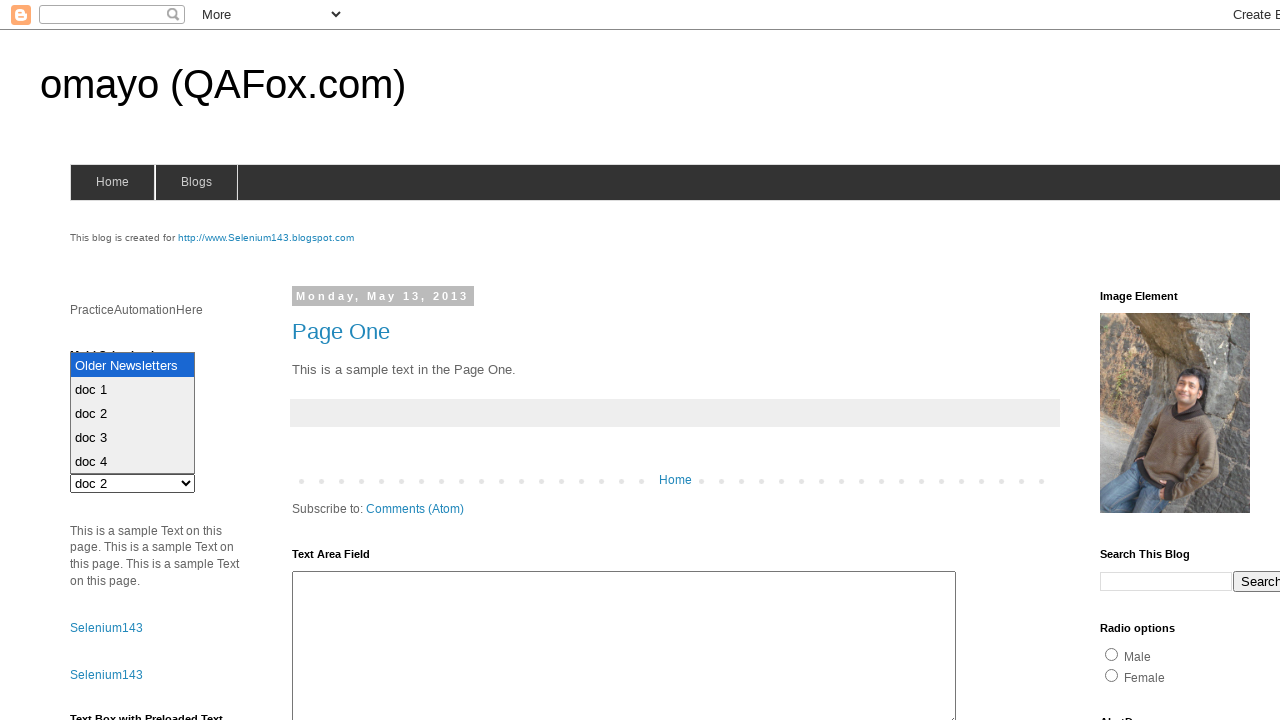

Selected 'Audi' and 'Volvo' in multi-selection box on #multiselect1
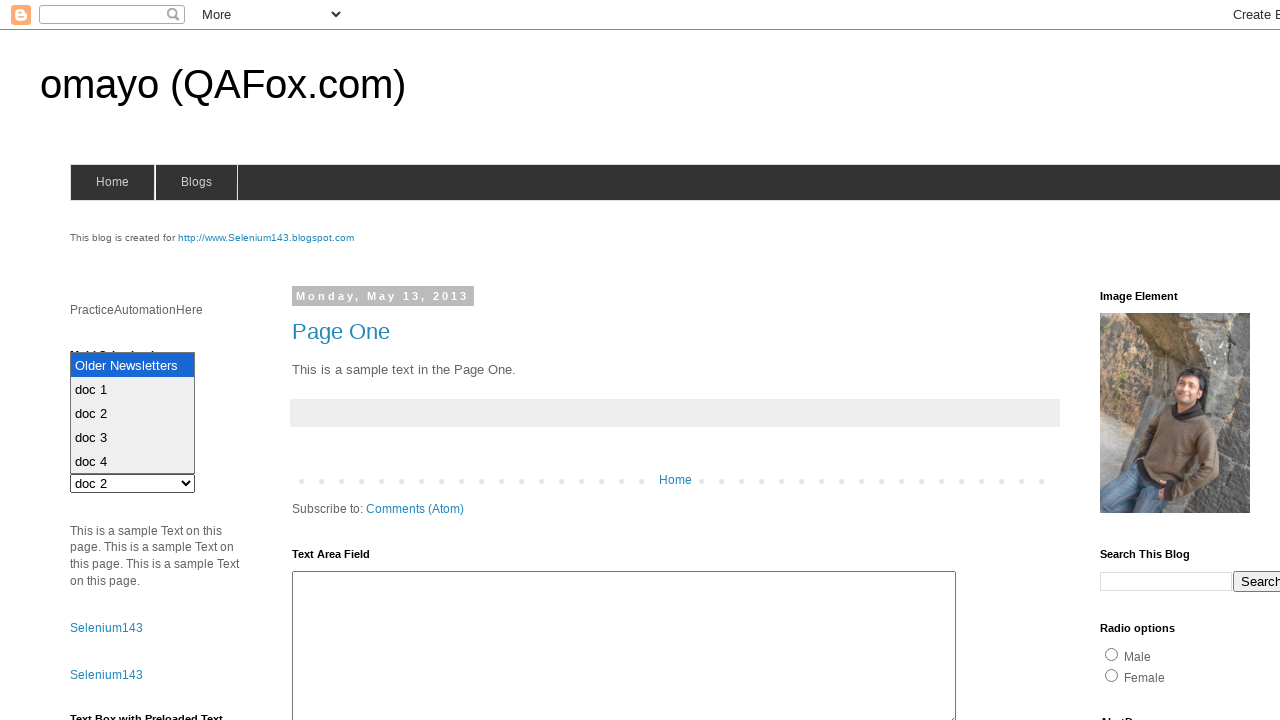

Waited 3 seconds before deselecting
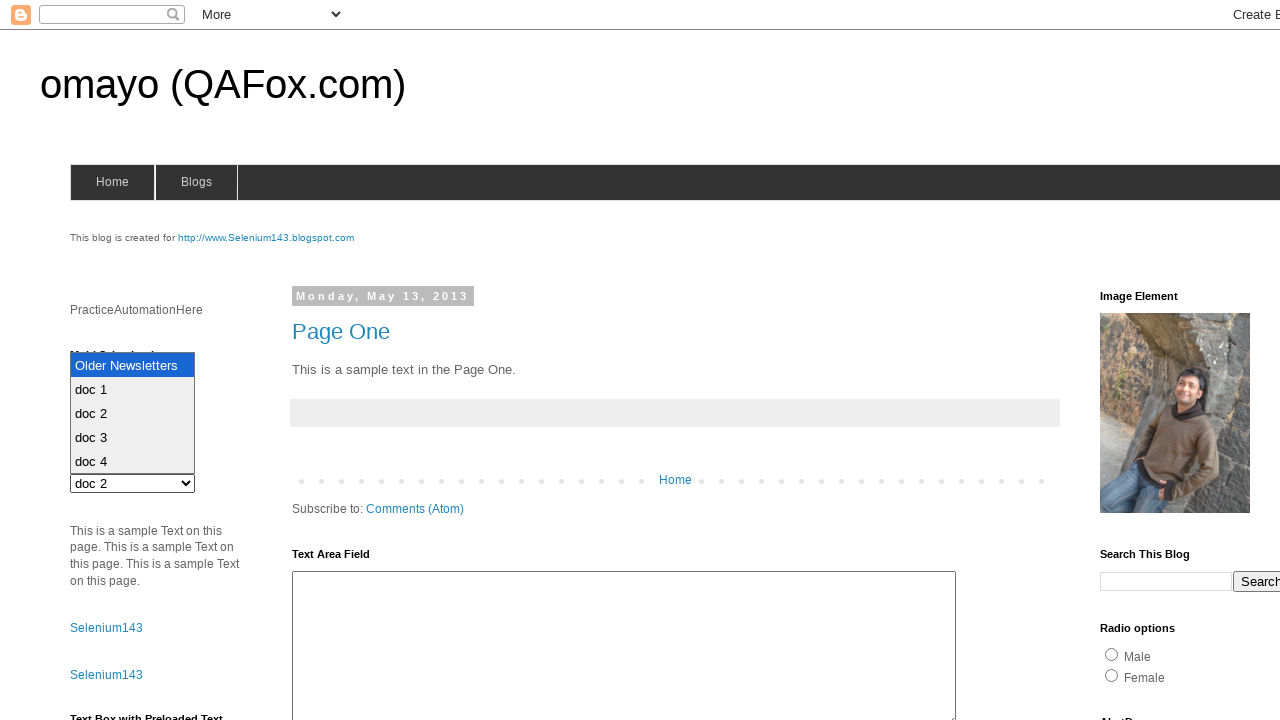

Deselected 'Audi', keeping only 'Volvo' selected on #multiselect1
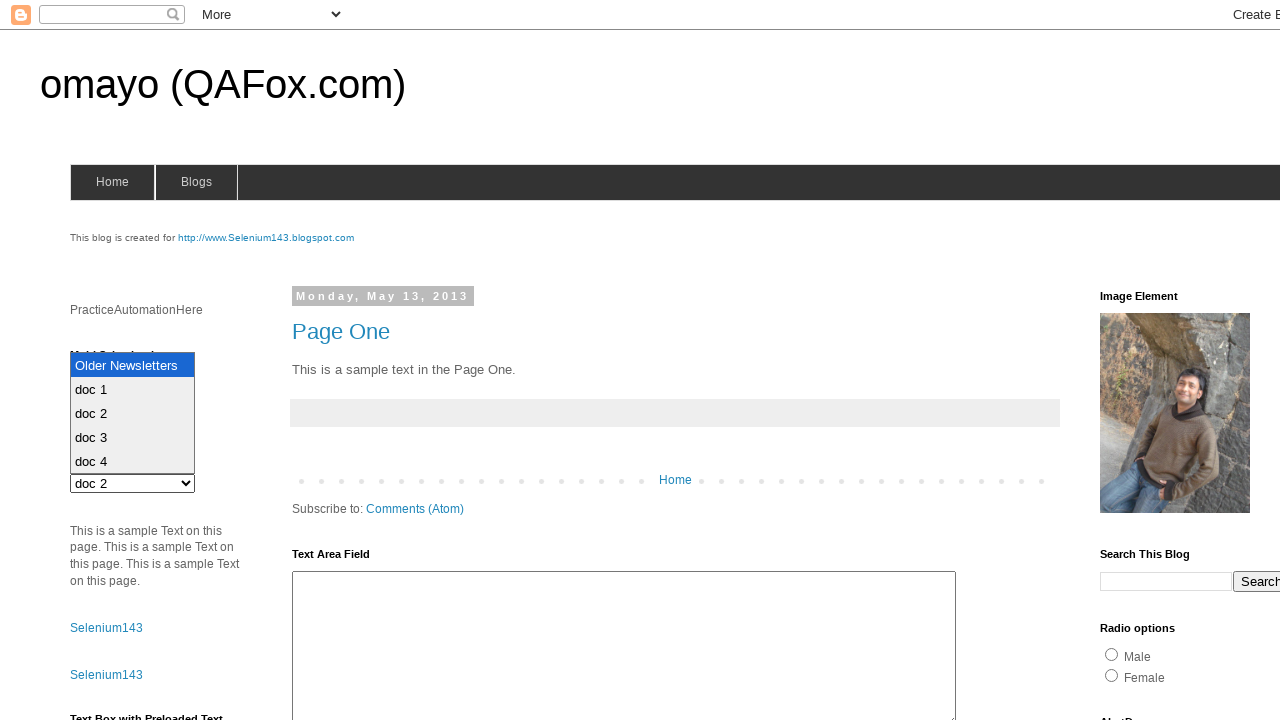

Waited 3 seconds before finishing
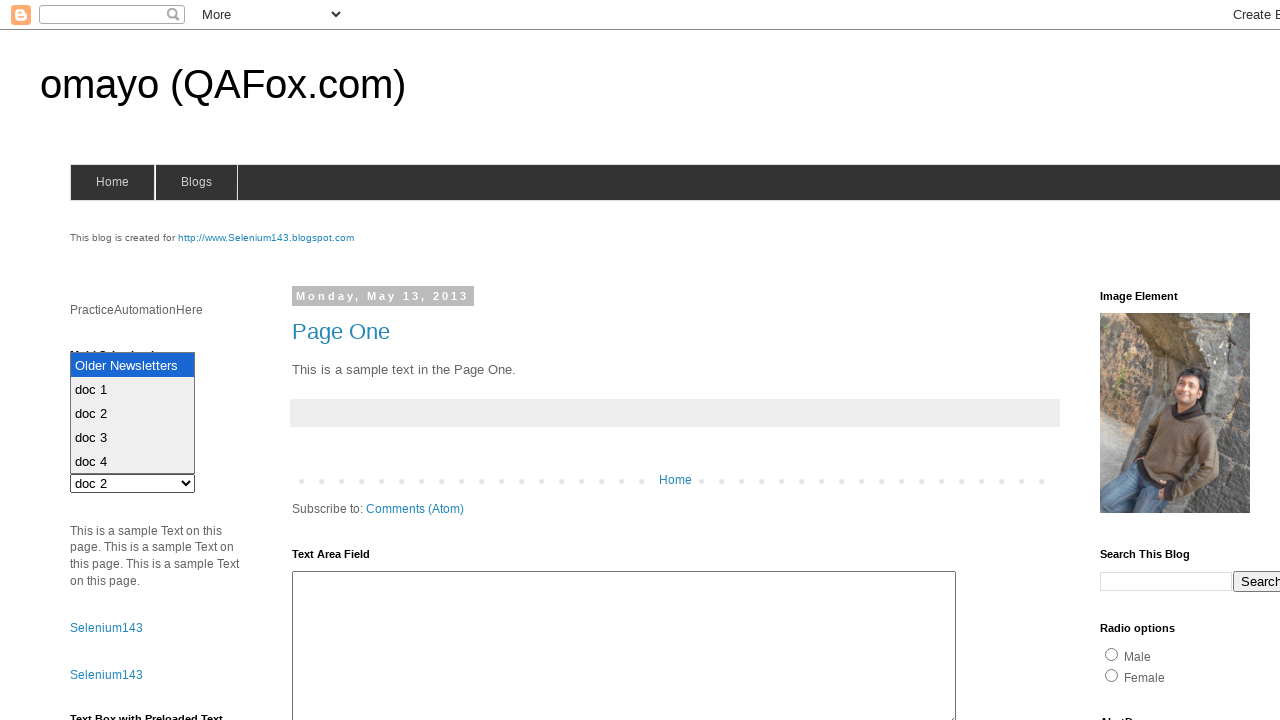

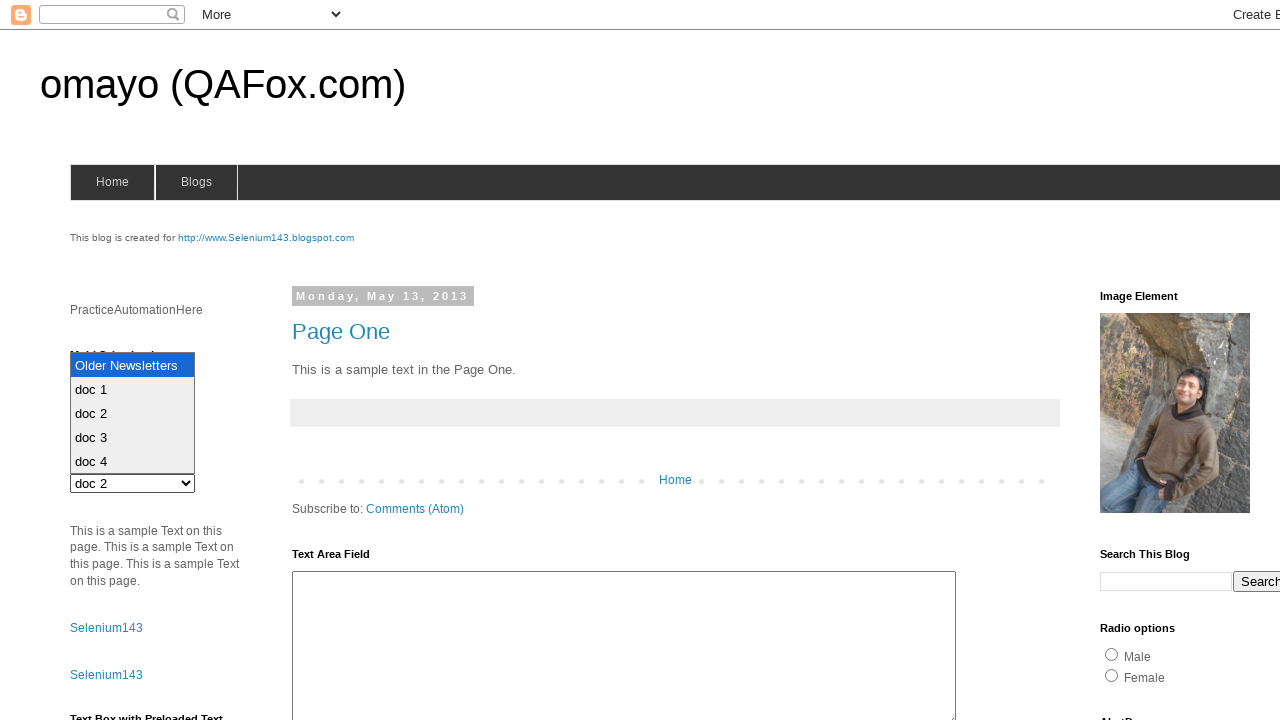